Tests clicking the Start a free trial link

Starting URL: https://github.com/customer-stories/mercado-libre

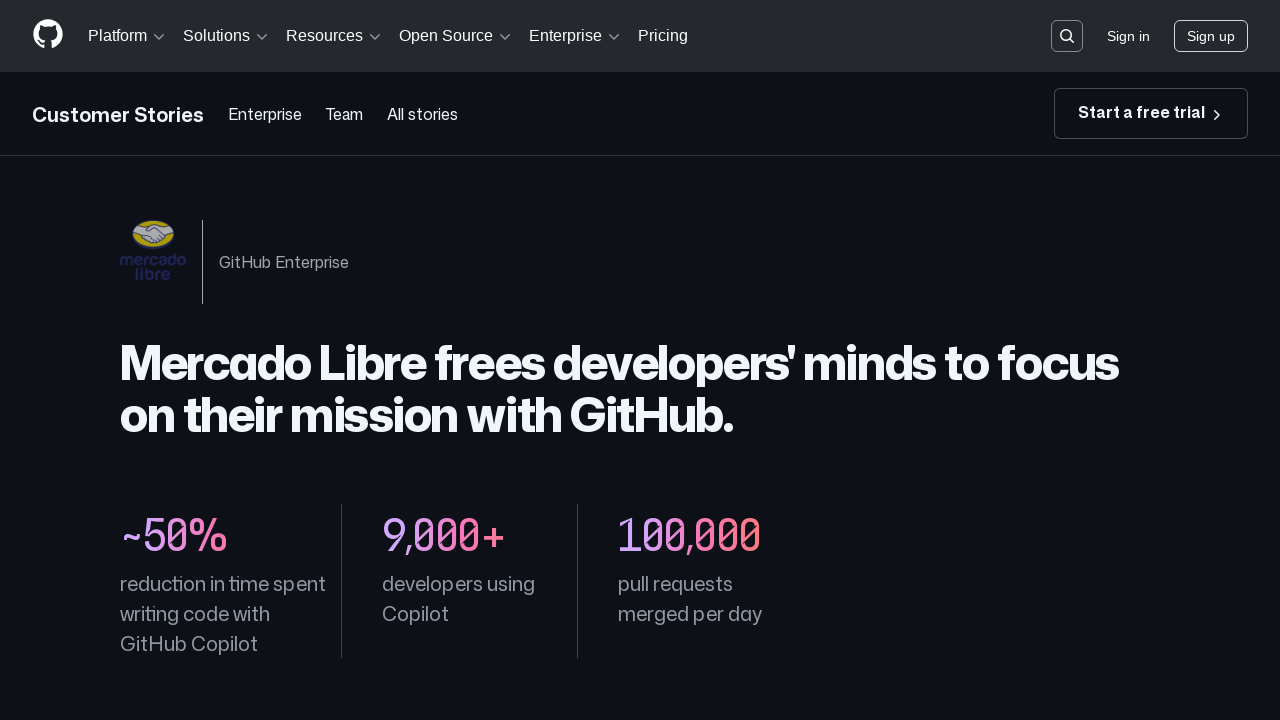

Waited for 'Start a free trial' link to be visible
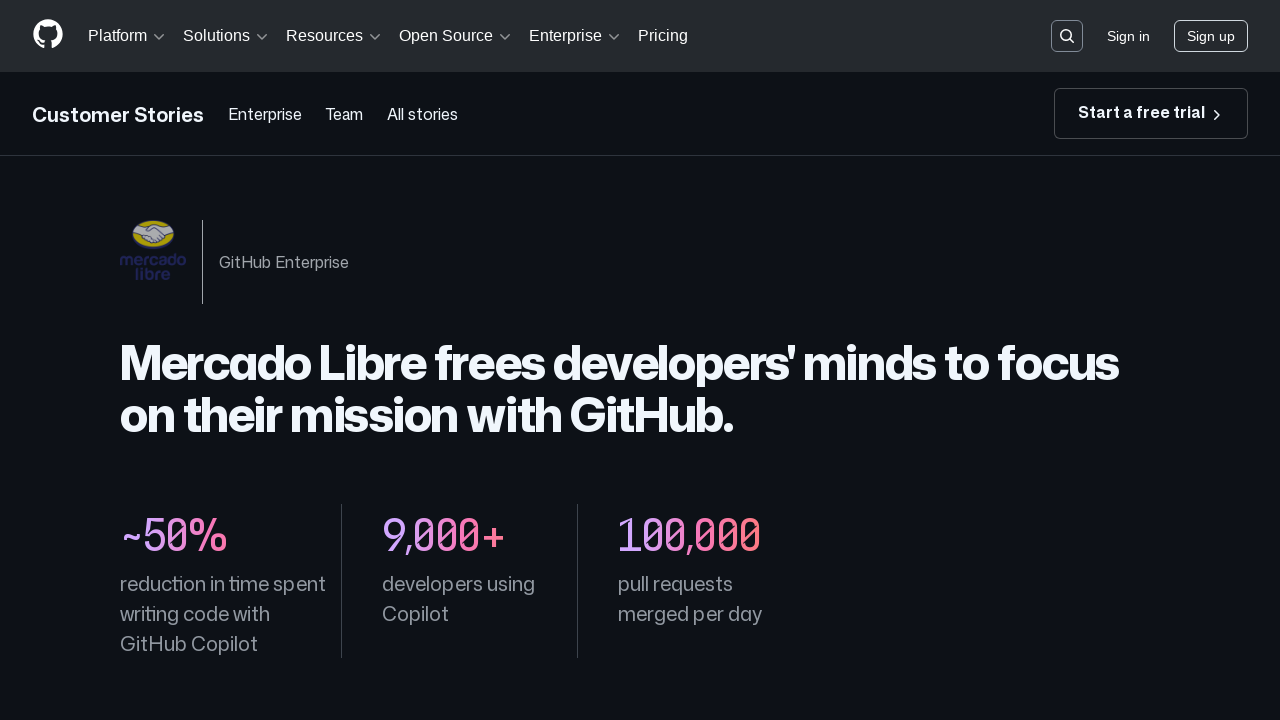

Clicked the 'Start a free trial' link at (1151, 114) on a:has-text('Start a free trial')
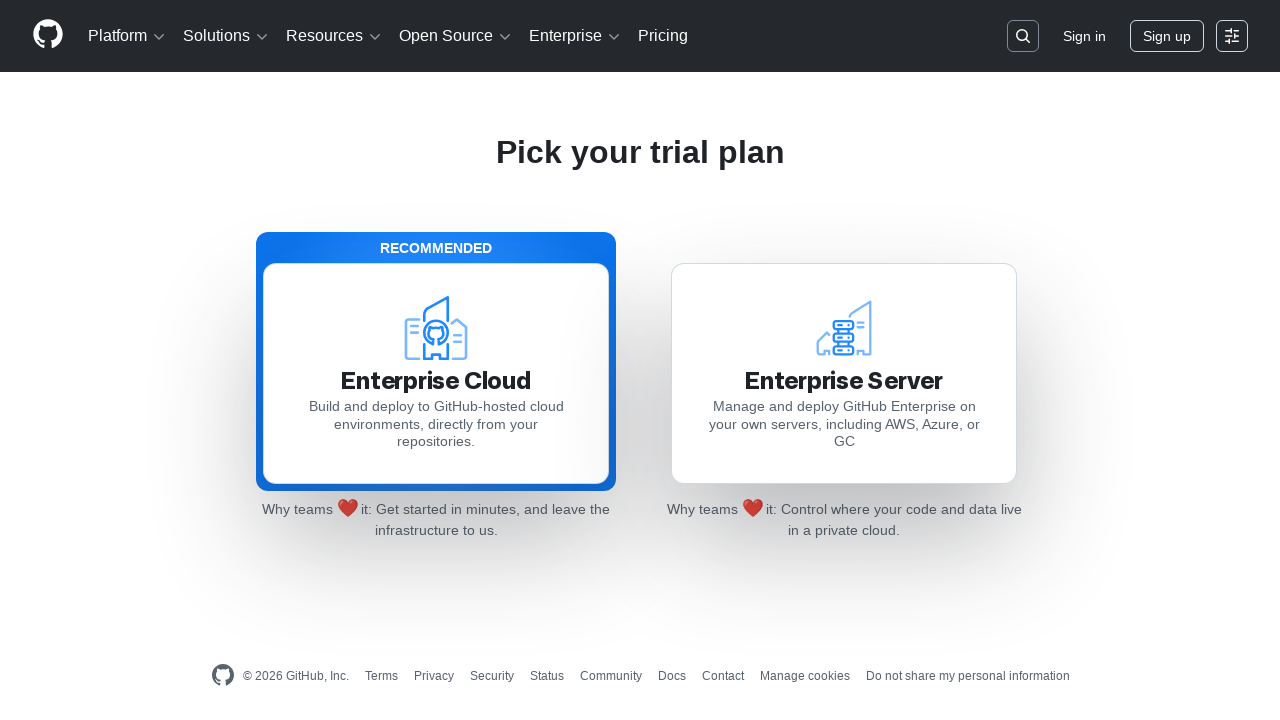

Waited for page navigation to complete (networkidle)
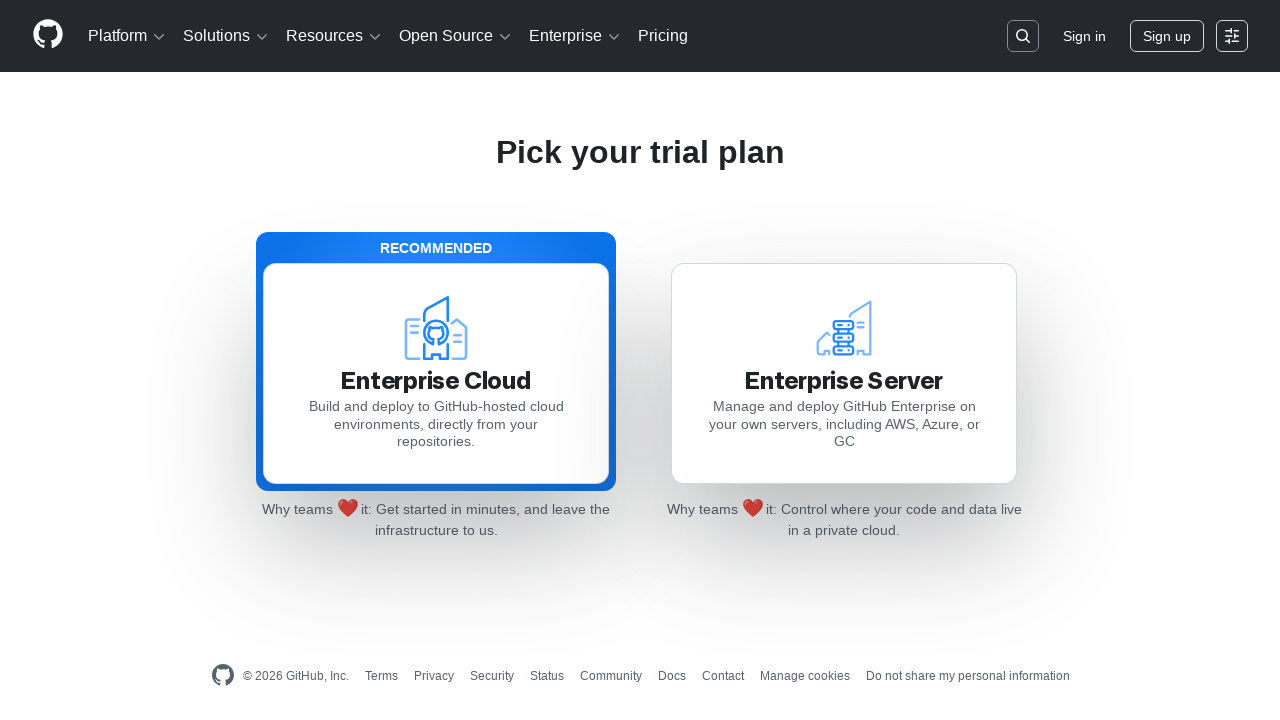

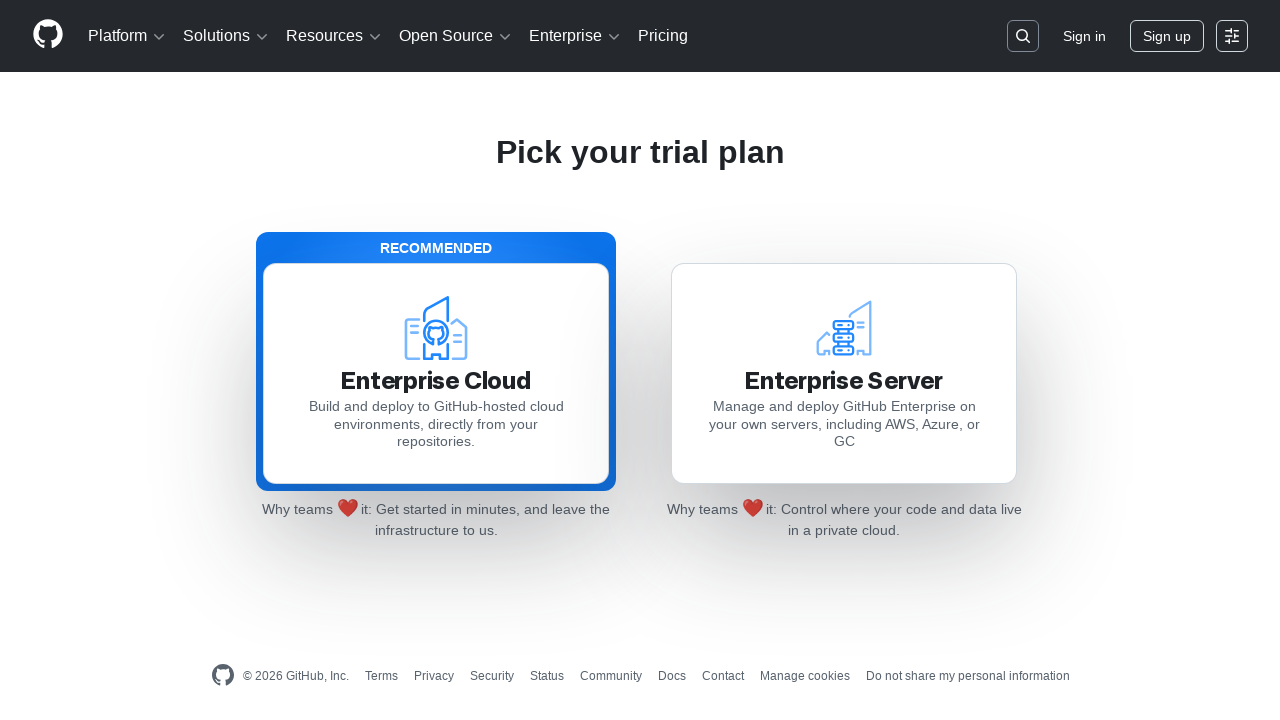